Tests filtering to display only completed items

Starting URL: https://demo.playwright.dev/todomvc

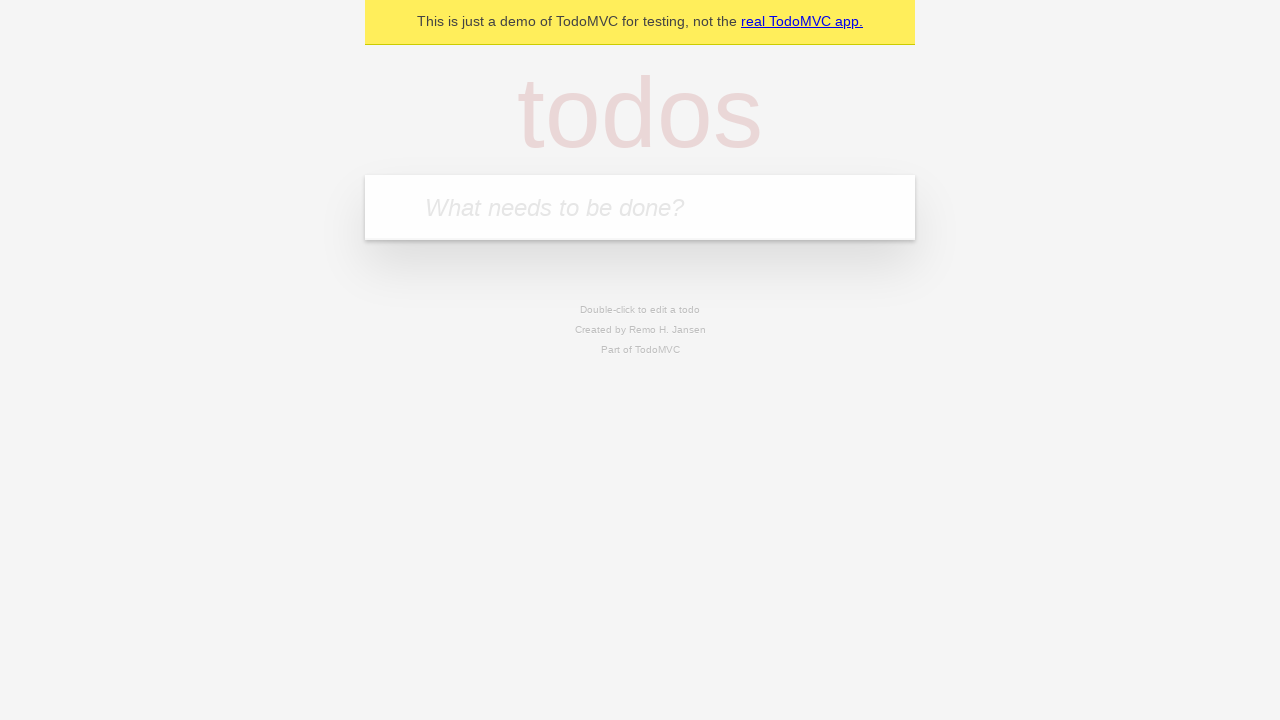

Filled todo input with 'buy some cheese' on internal:attr=[placeholder="What needs to be done?"i]
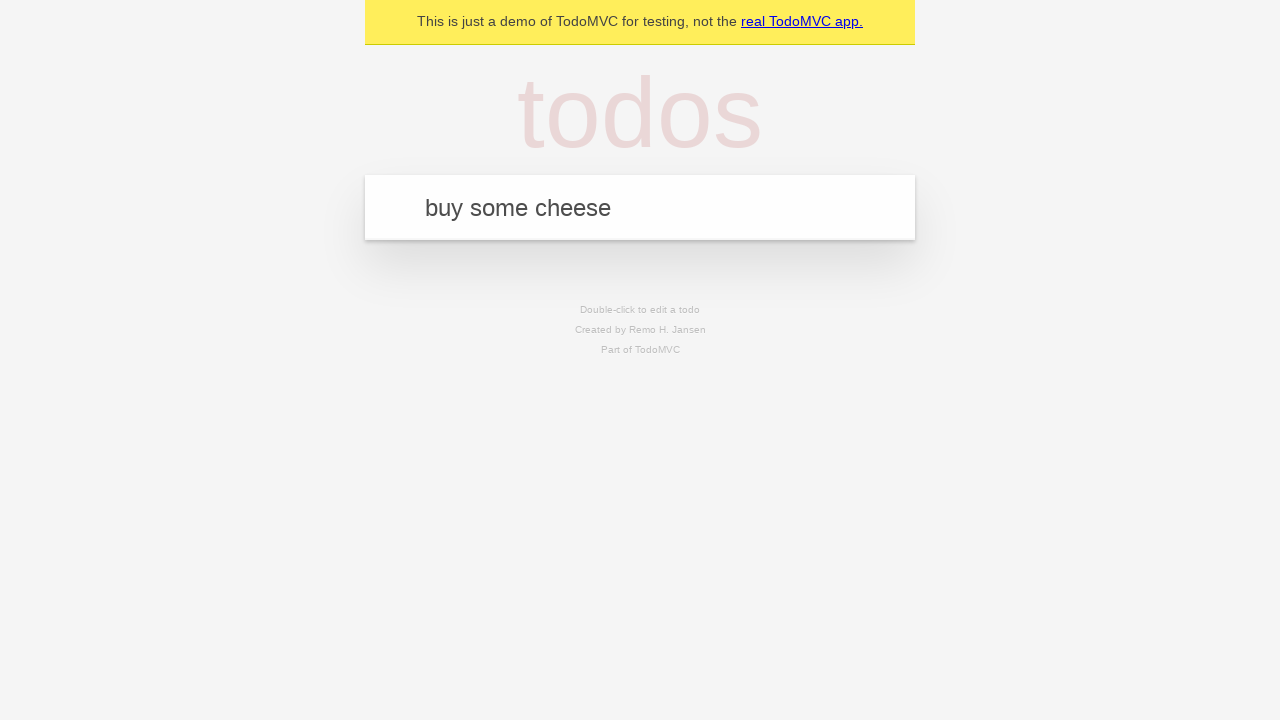

Pressed Enter to add first todo item on internal:attr=[placeholder="What needs to be done?"i]
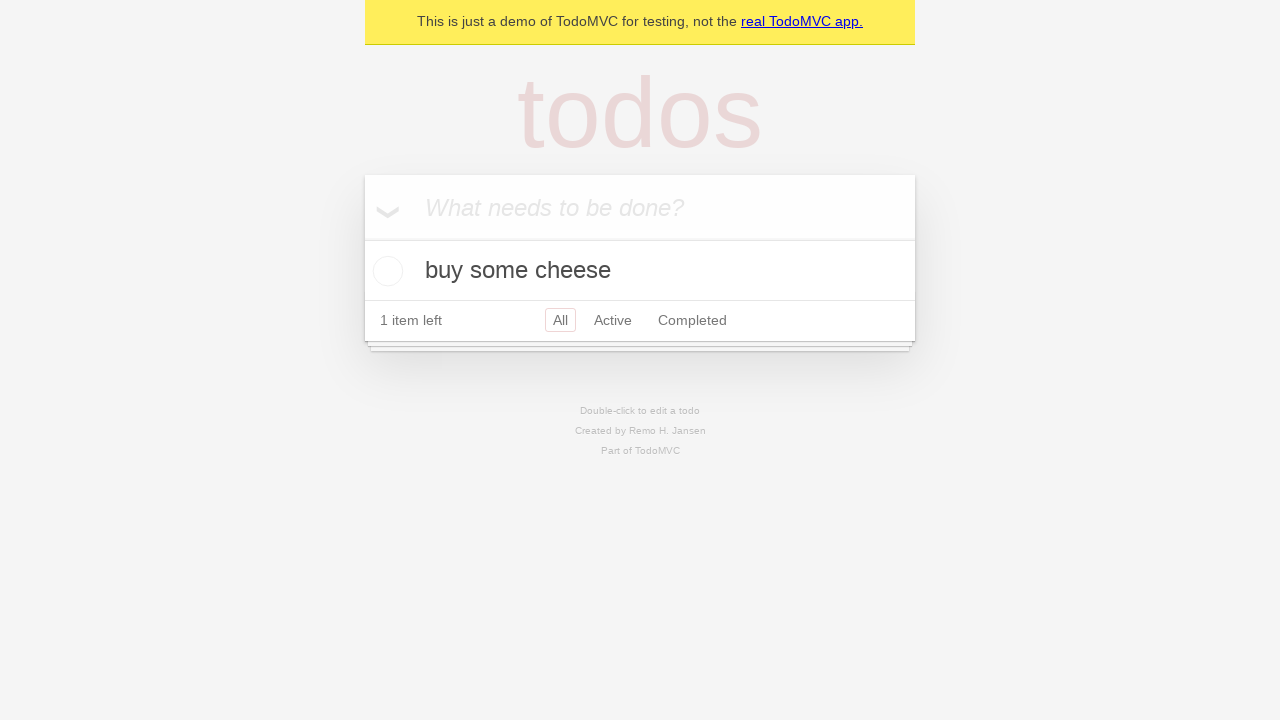

Filled todo input with 'feed the cat' on internal:attr=[placeholder="What needs to be done?"i]
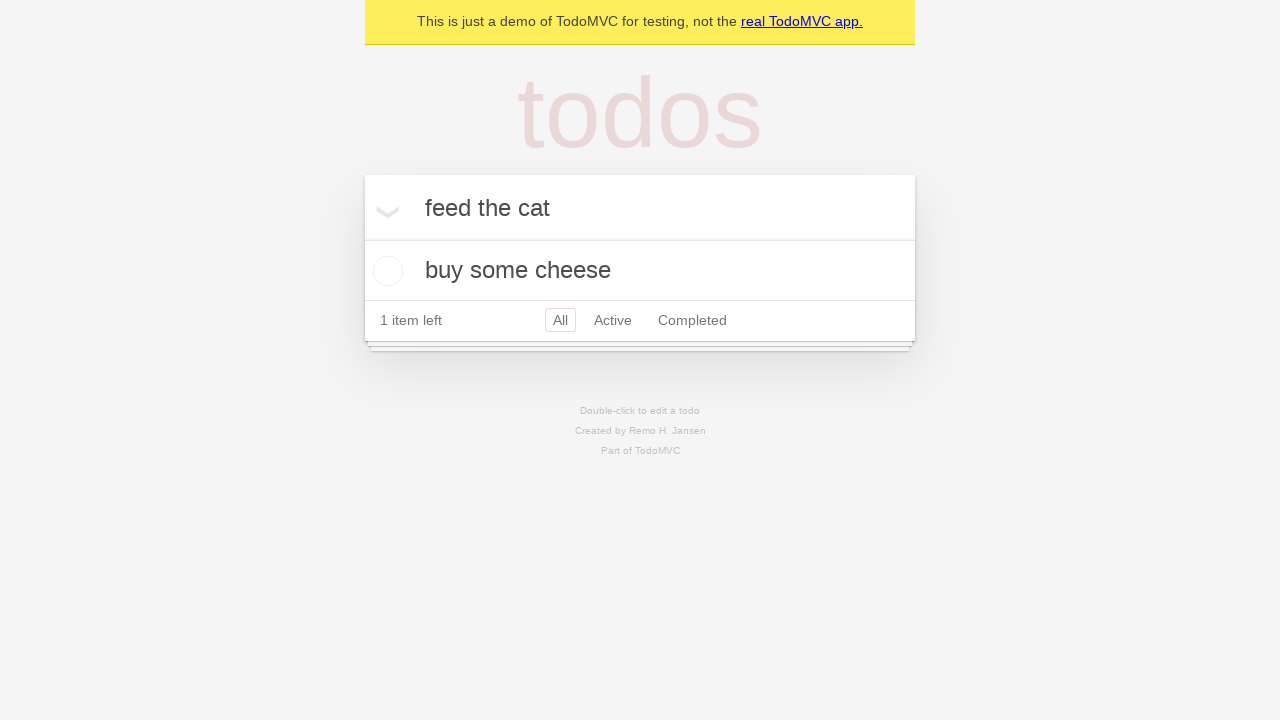

Pressed Enter to add second todo item on internal:attr=[placeholder="What needs to be done?"i]
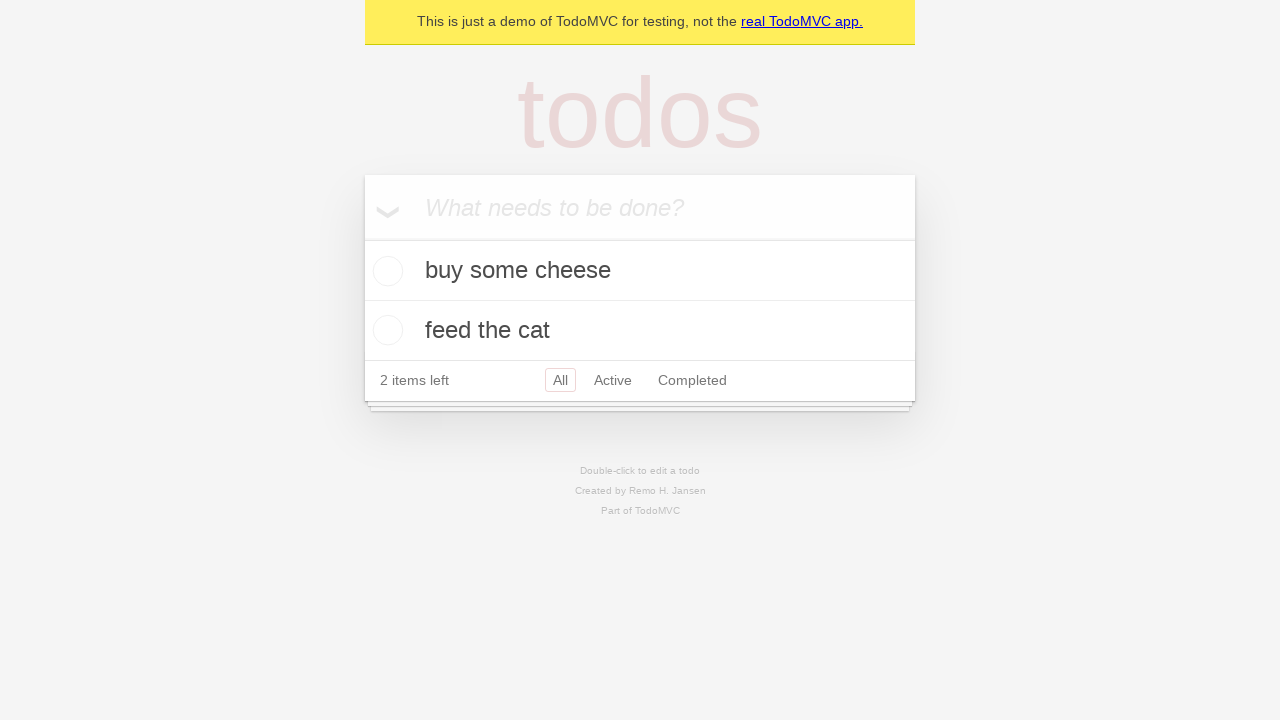

Filled todo input with 'book a doctors appointment' on internal:attr=[placeholder="What needs to be done?"i]
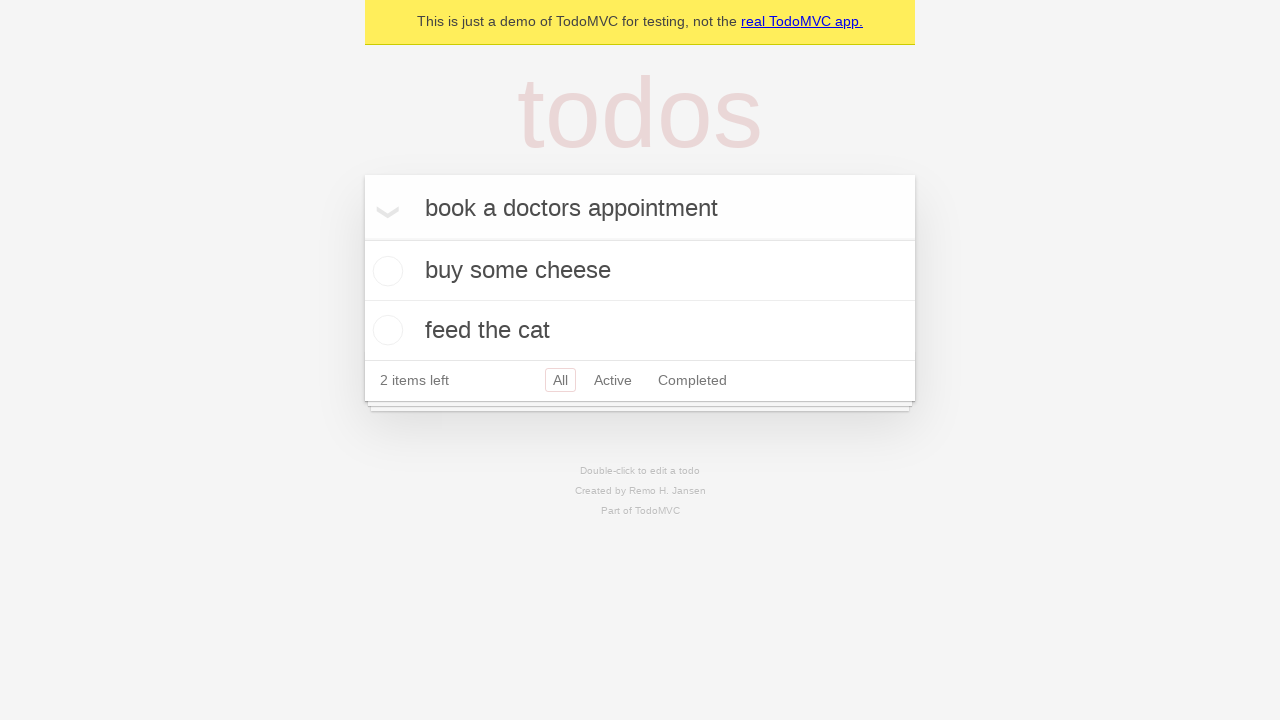

Pressed Enter to add third todo item on internal:attr=[placeholder="What needs to be done?"i]
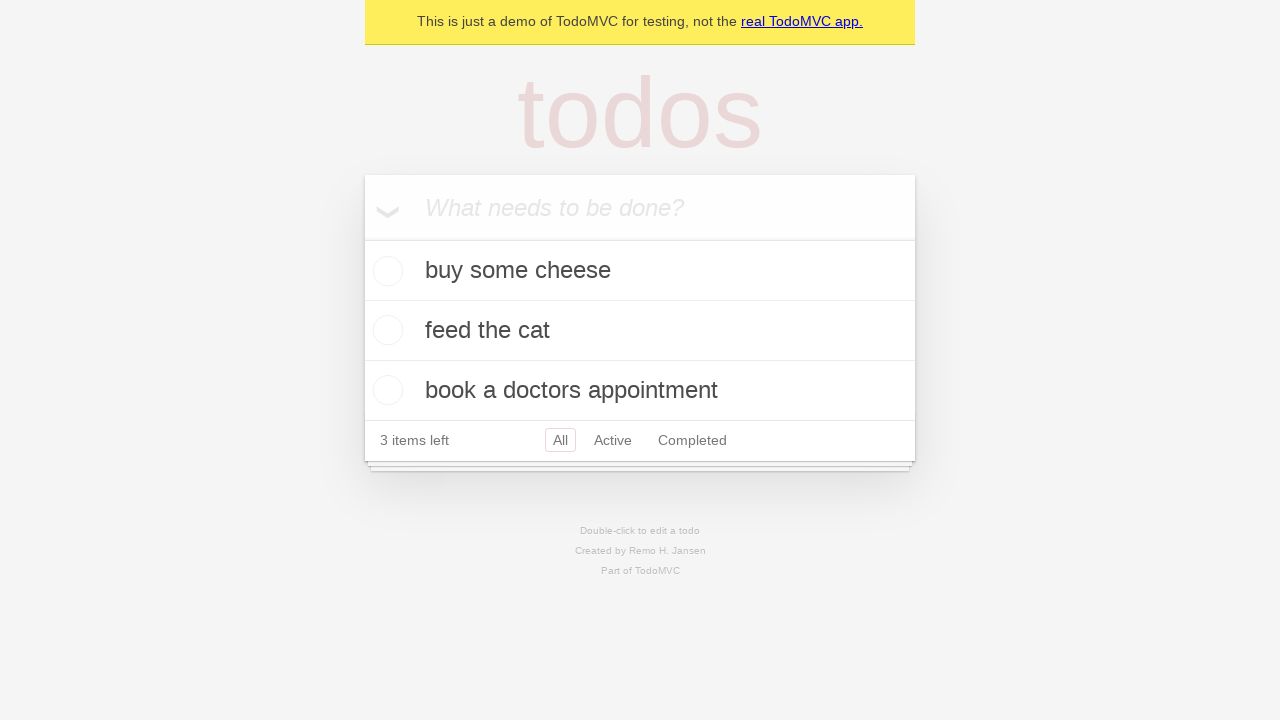

Checked the second todo item to mark it as completed at (385, 330) on .todo-list li .toggle >> nth=1
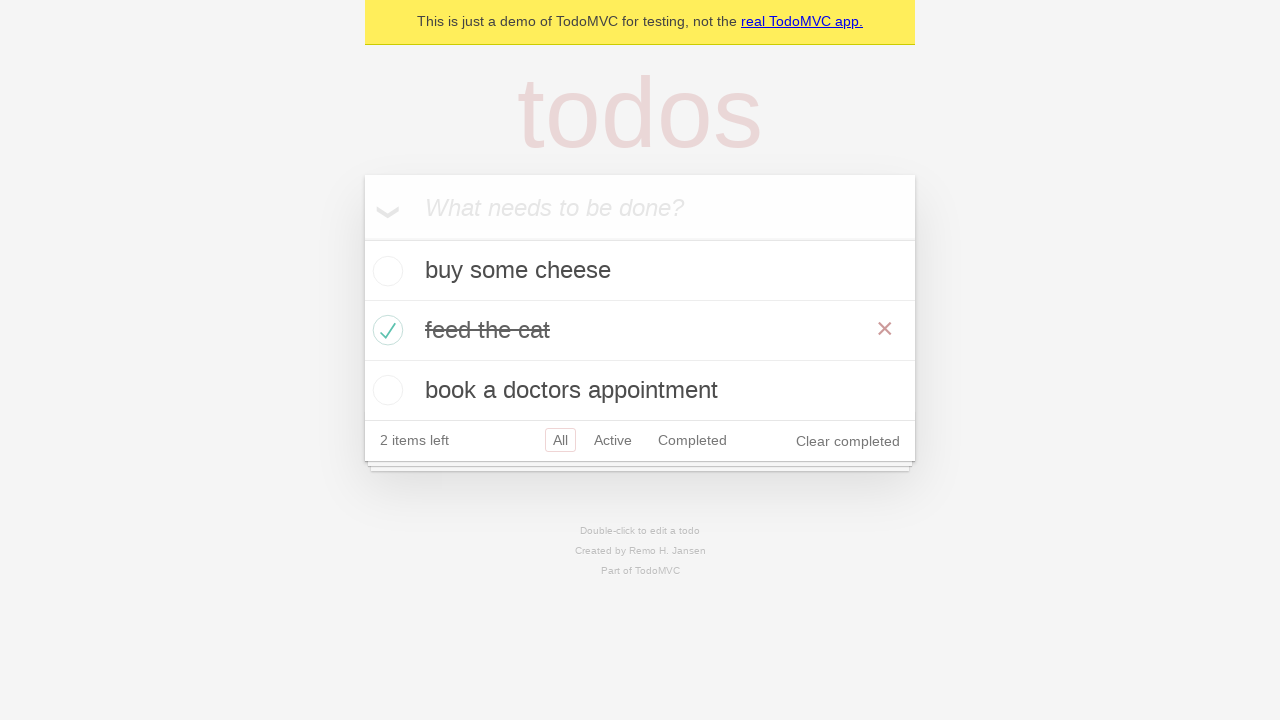

Clicked Completed filter to display only completed items at (692, 440) on internal:role=link[name="Completed"i]
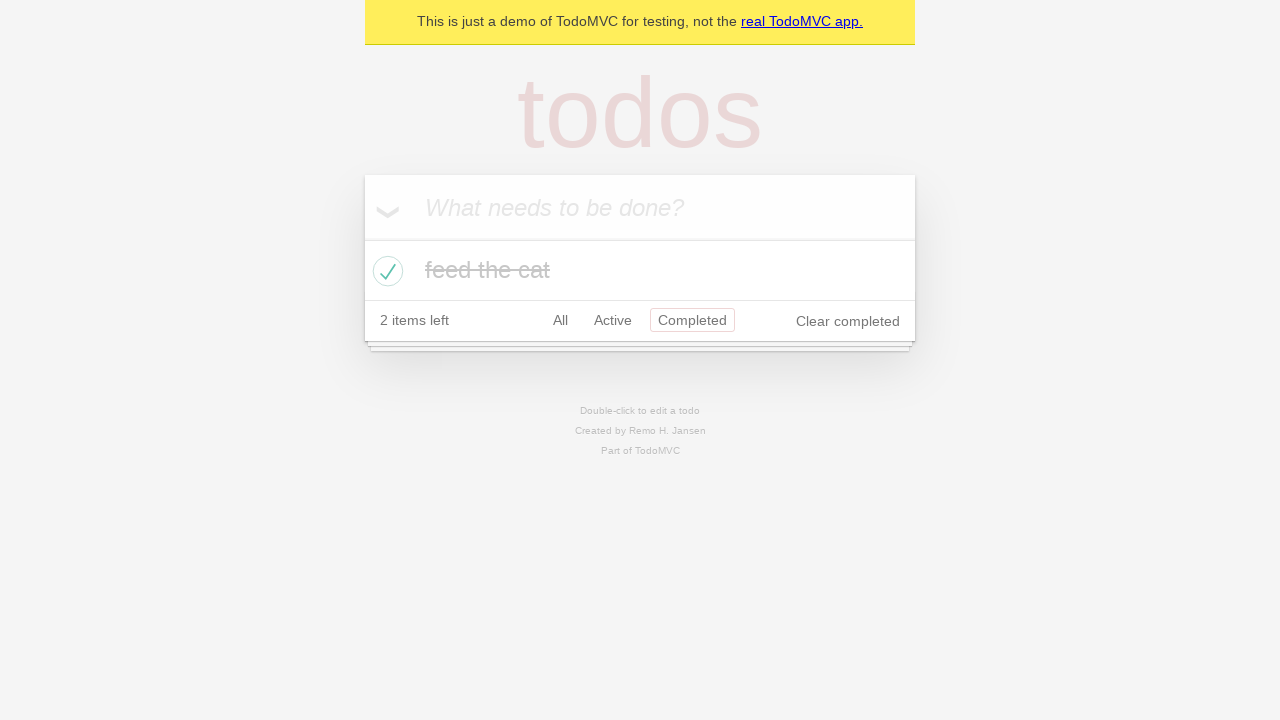

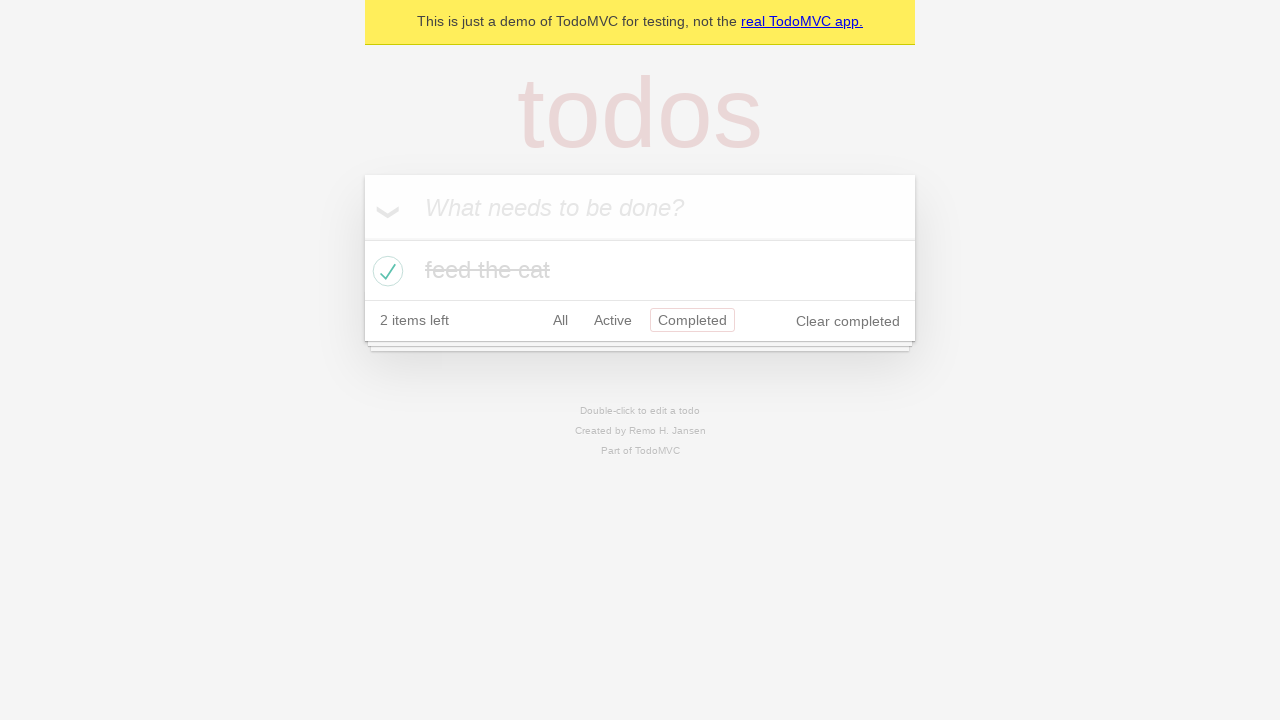